Clicks the adder button to add a box element, demonstrating that without waits the element won't be found immediately

Starting URL: https://www.selenium.dev/selenium/web/dynamic.html

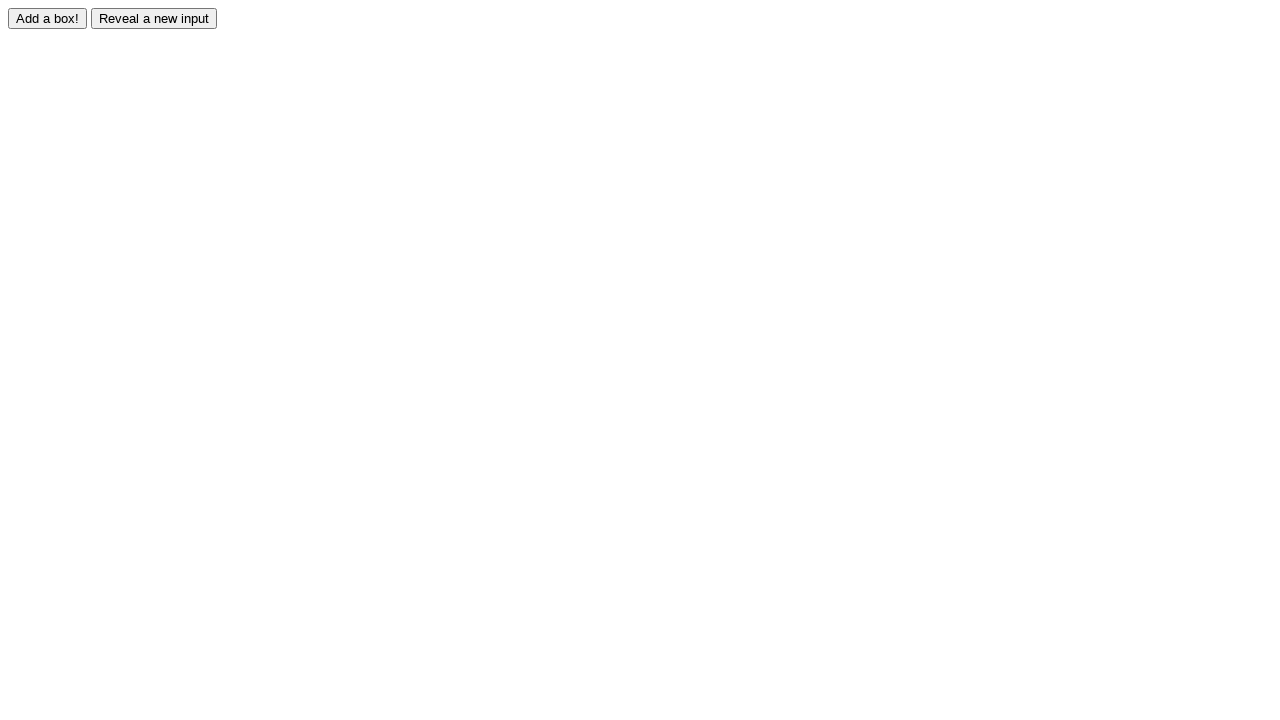

Navigated to dynamic.html test page
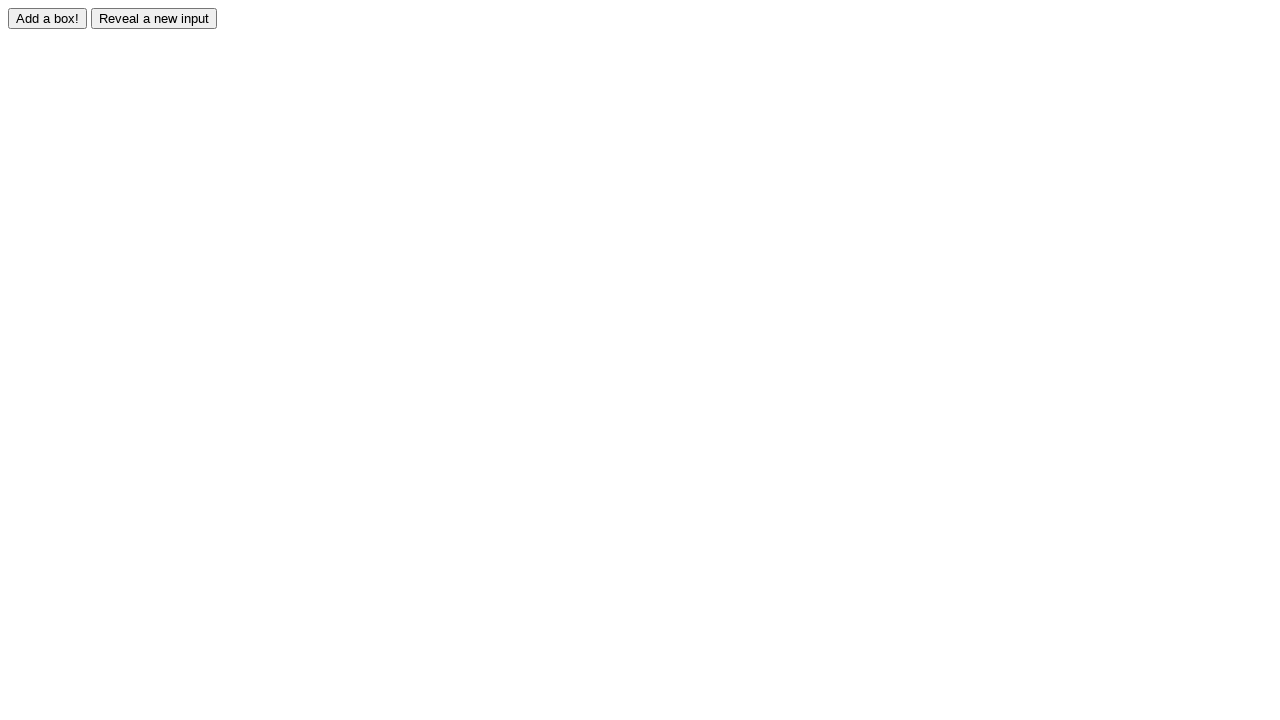

Clicked adder button to add a box element at (48, 18) on #adder
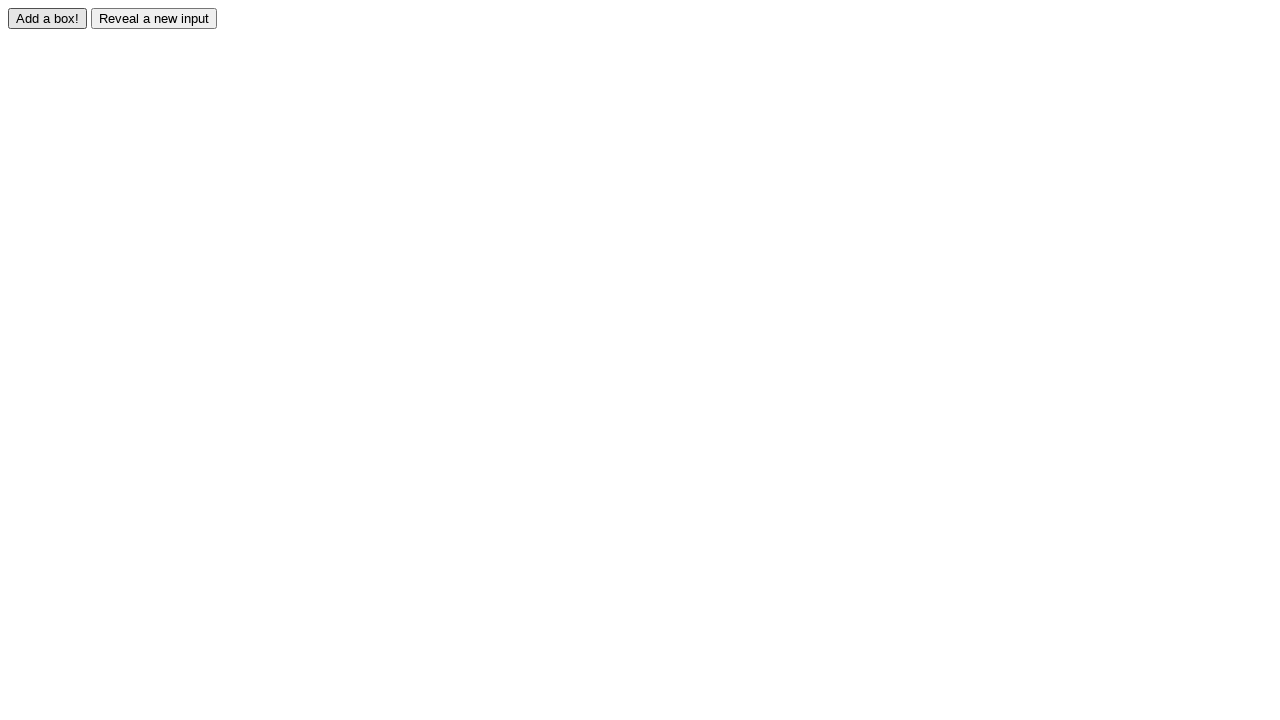

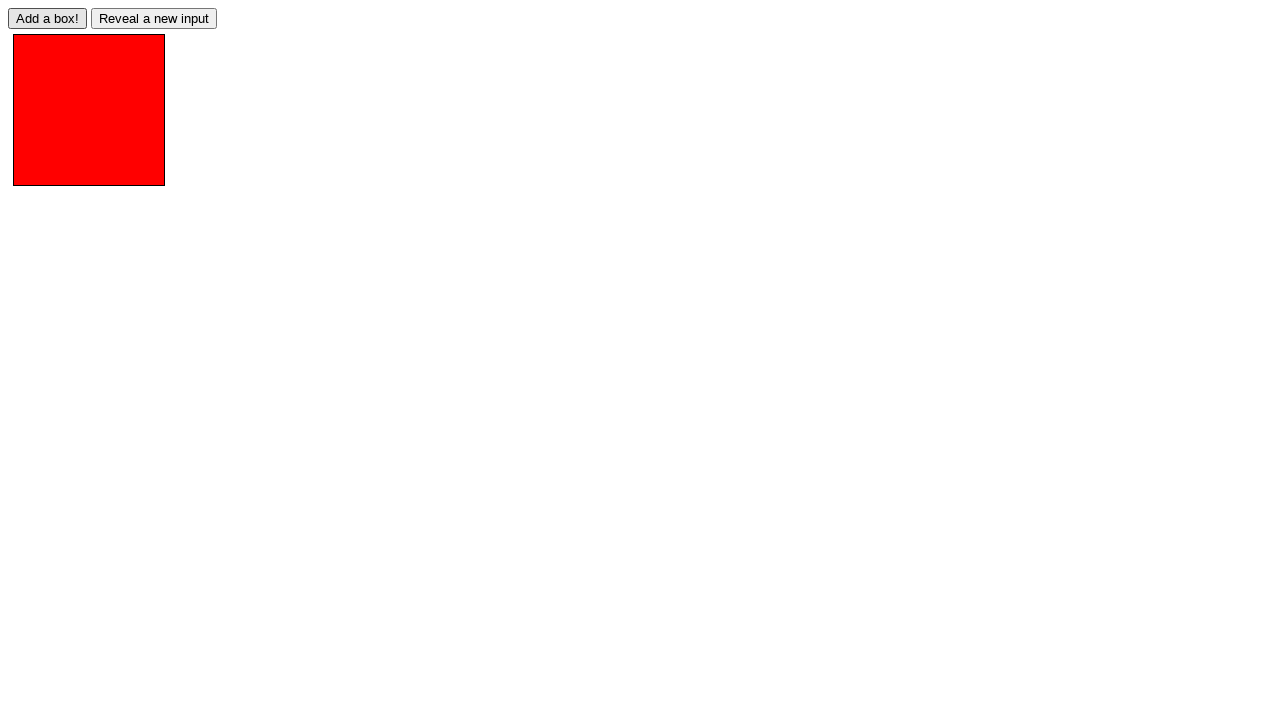